Navigates to the Docs page via menu and verifies the page title and content loads

Starting URL: http://arquillian.org

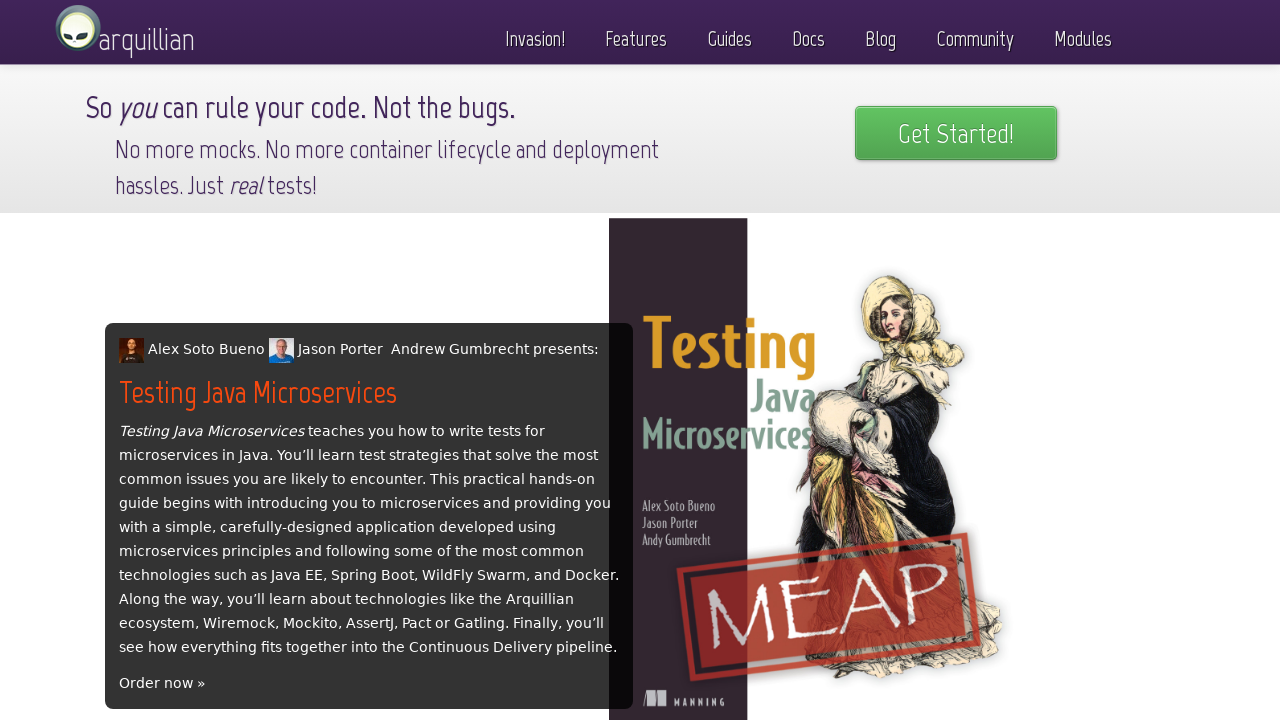

Clicked on Docs menu item at (808, 34) on text=Docs
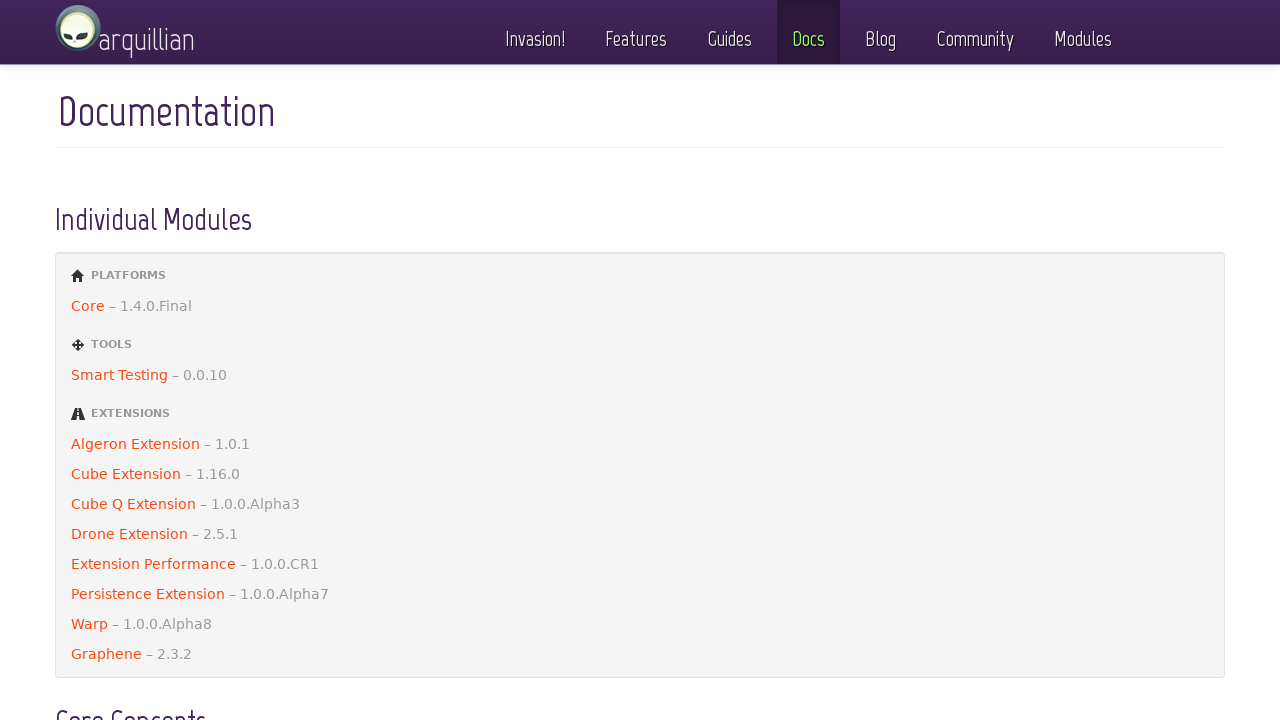

Waited for page to reach domcontentloaded state
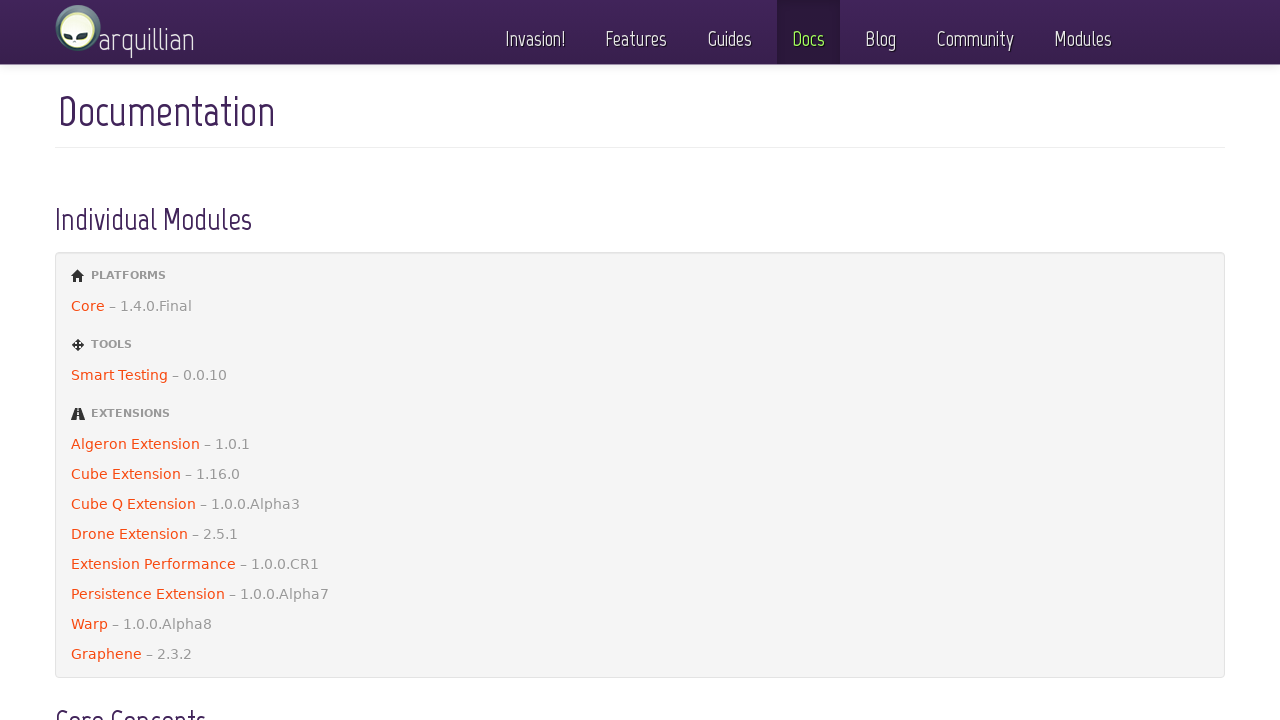

Verified page title contains 'Documentation'
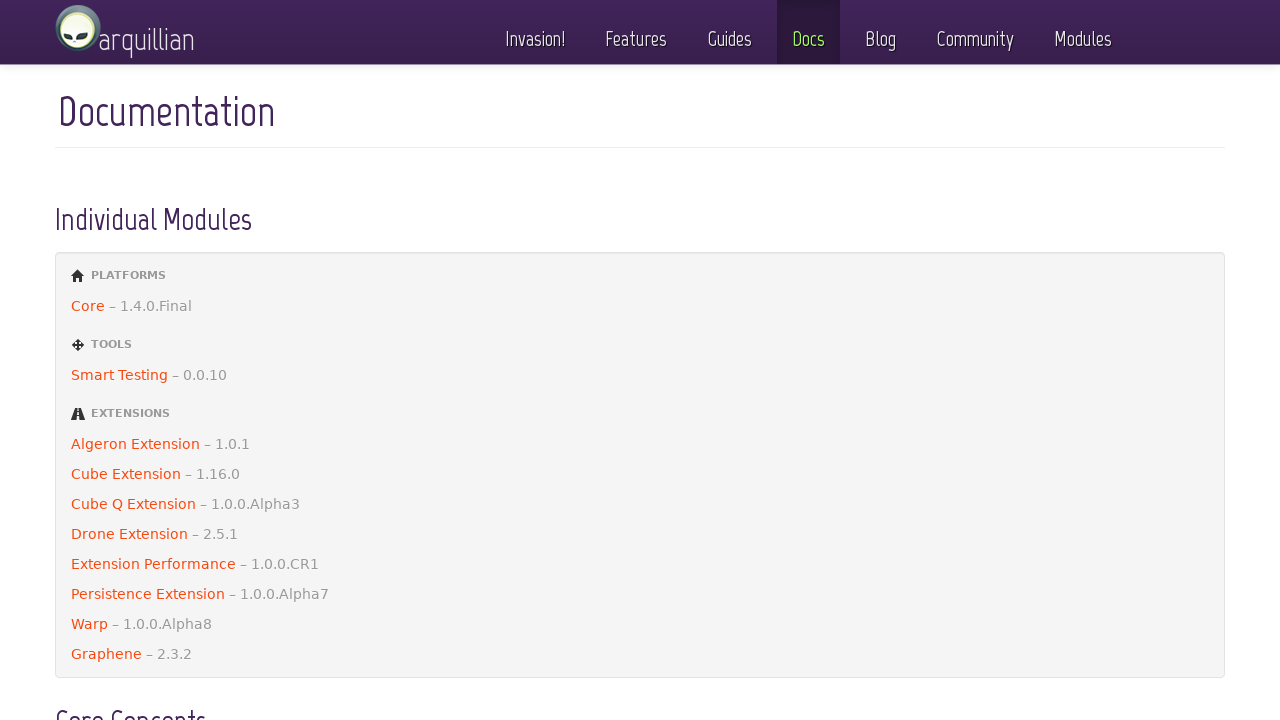

Verified main content area is loaded
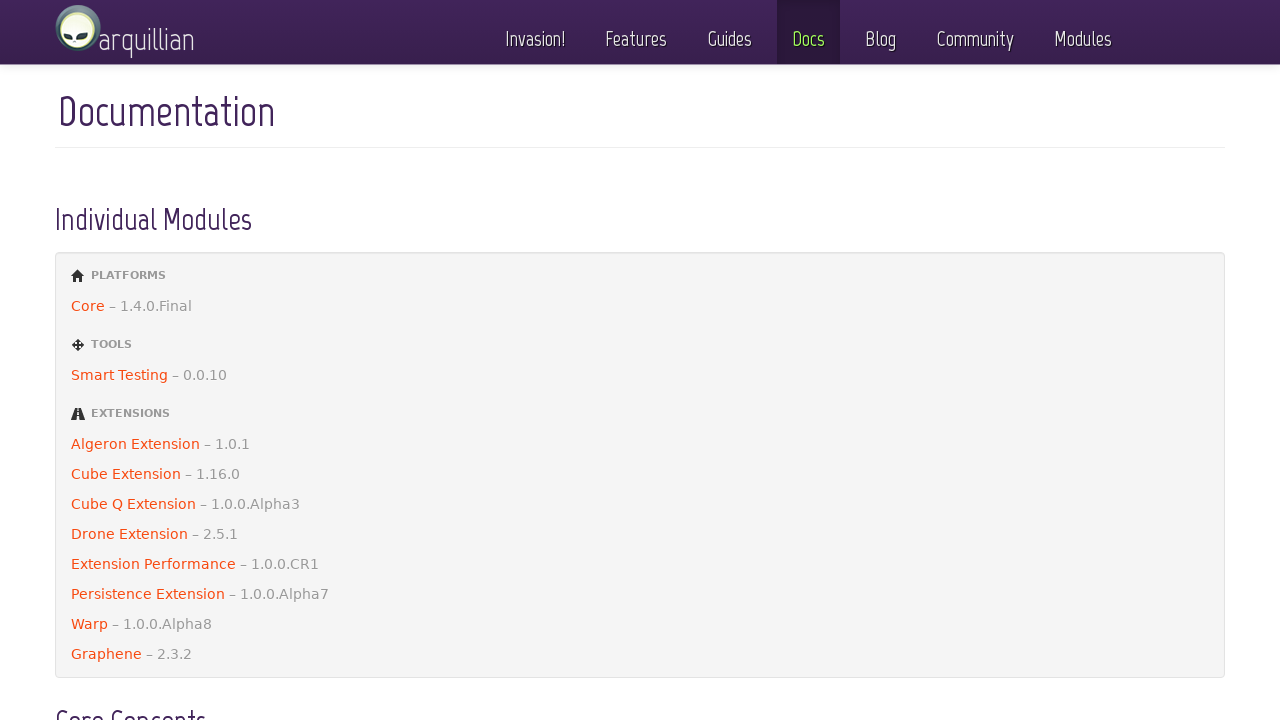

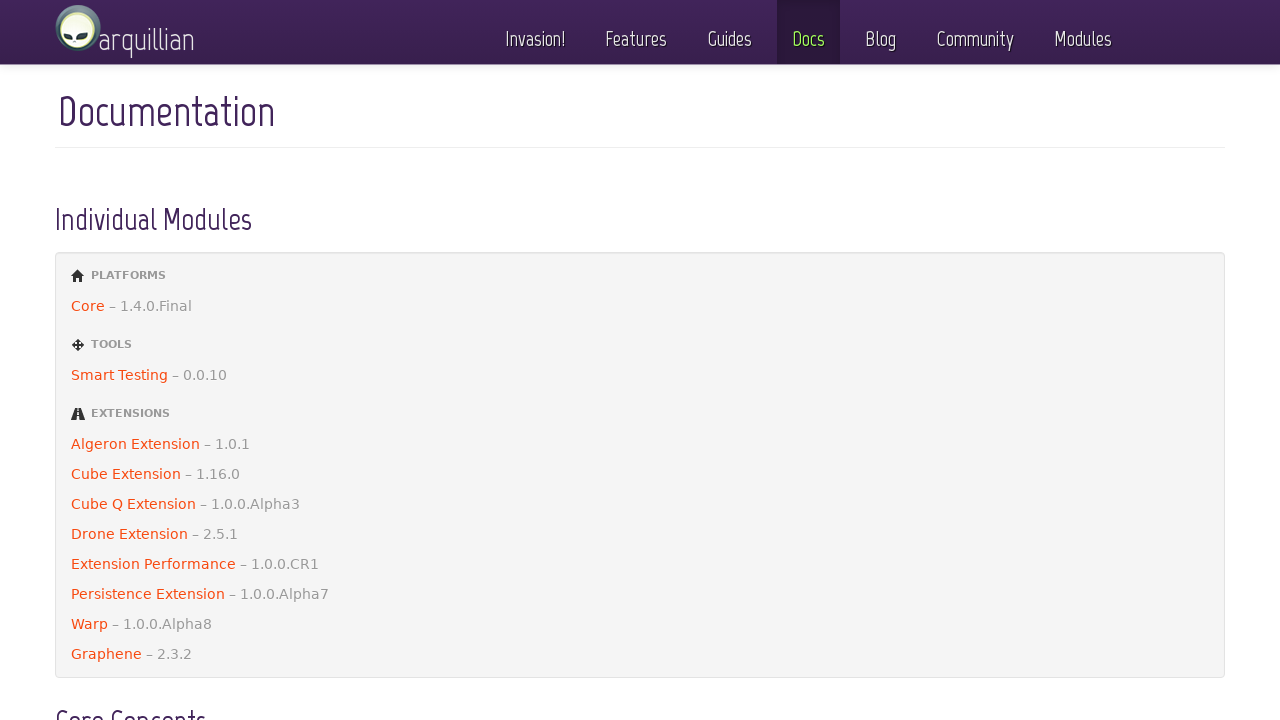